Navigates to the MLB Baseball Savant homepage and waits for the page to load

Starting URL: https://baseballsavant.mlb.com

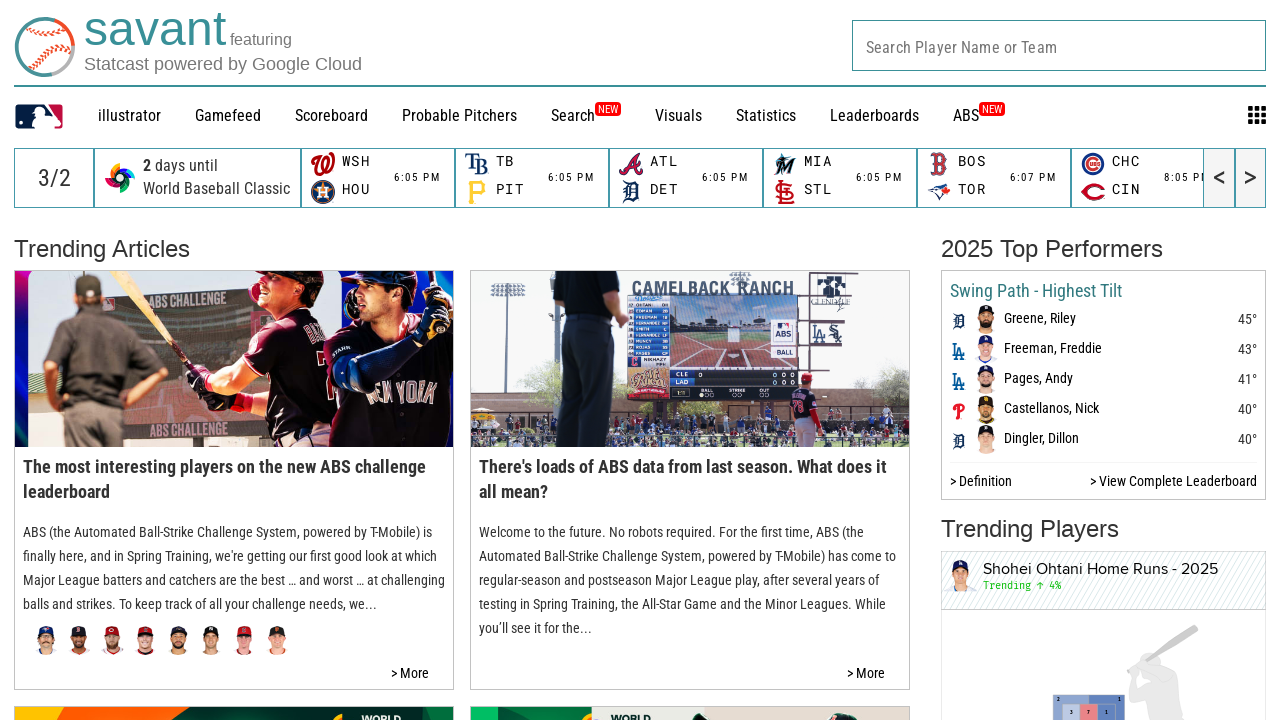

Navigated to MLB Baseball Savant homepage
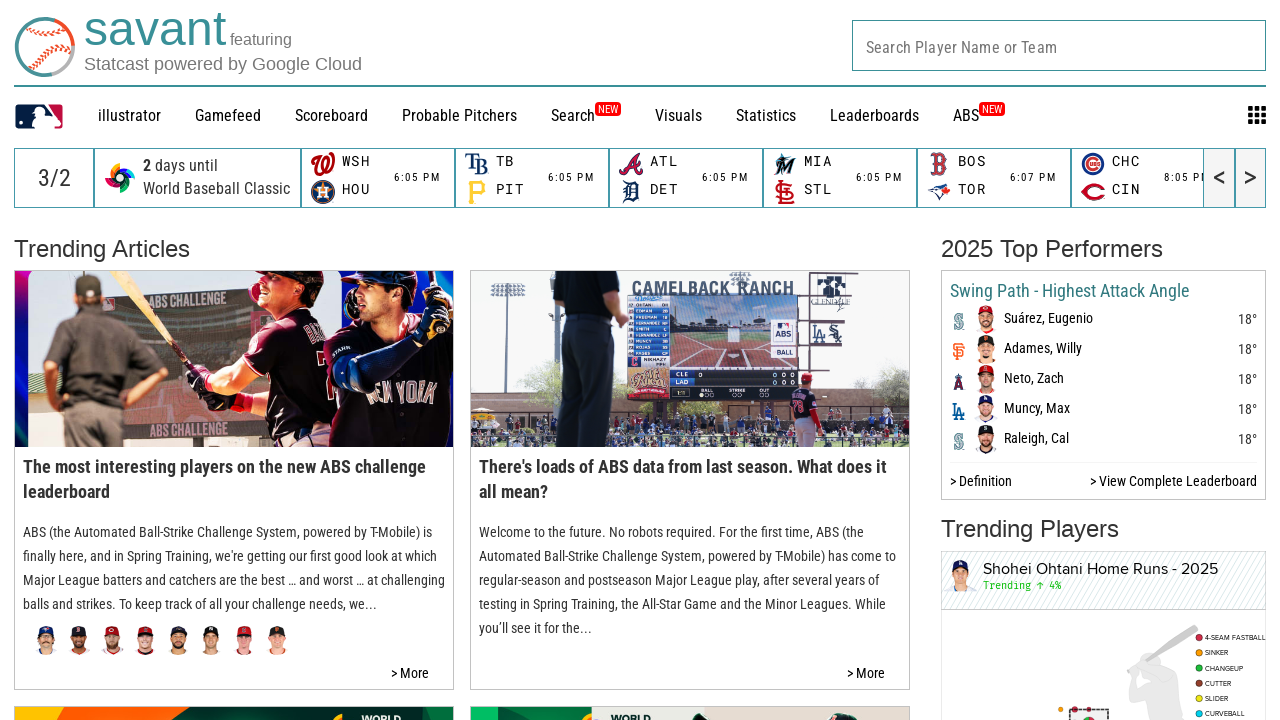

Page DOM content loaded
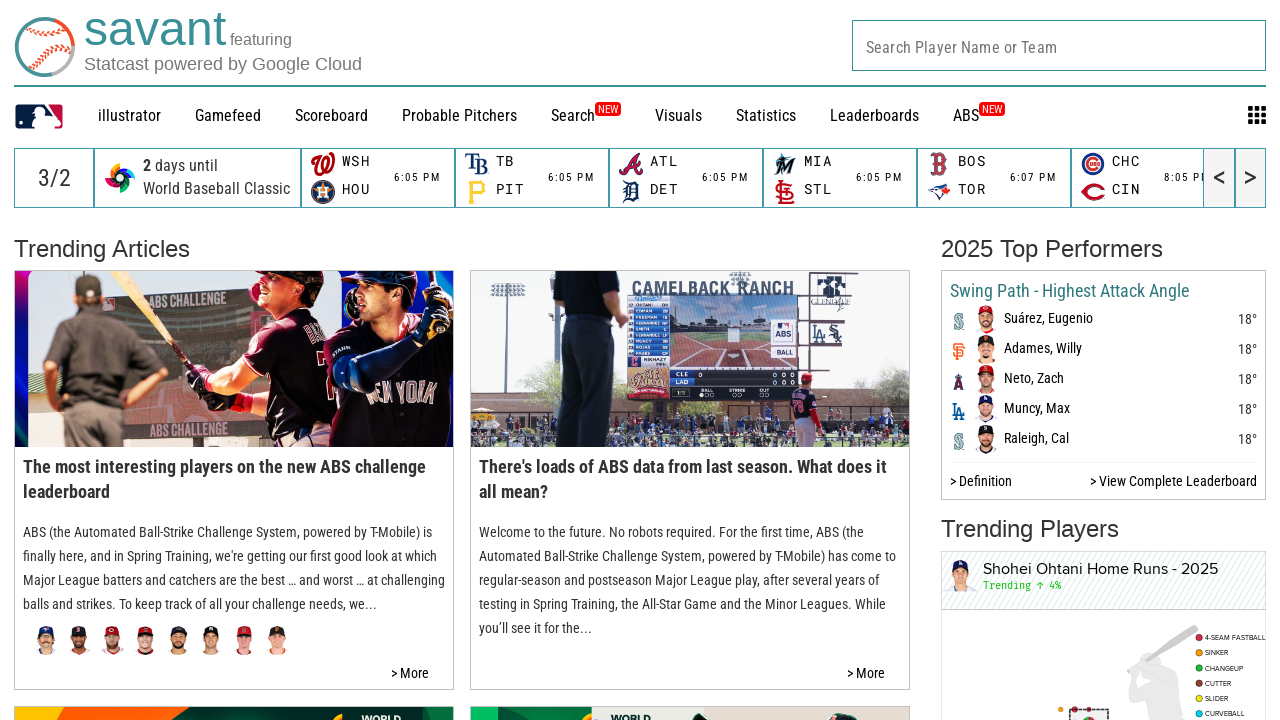

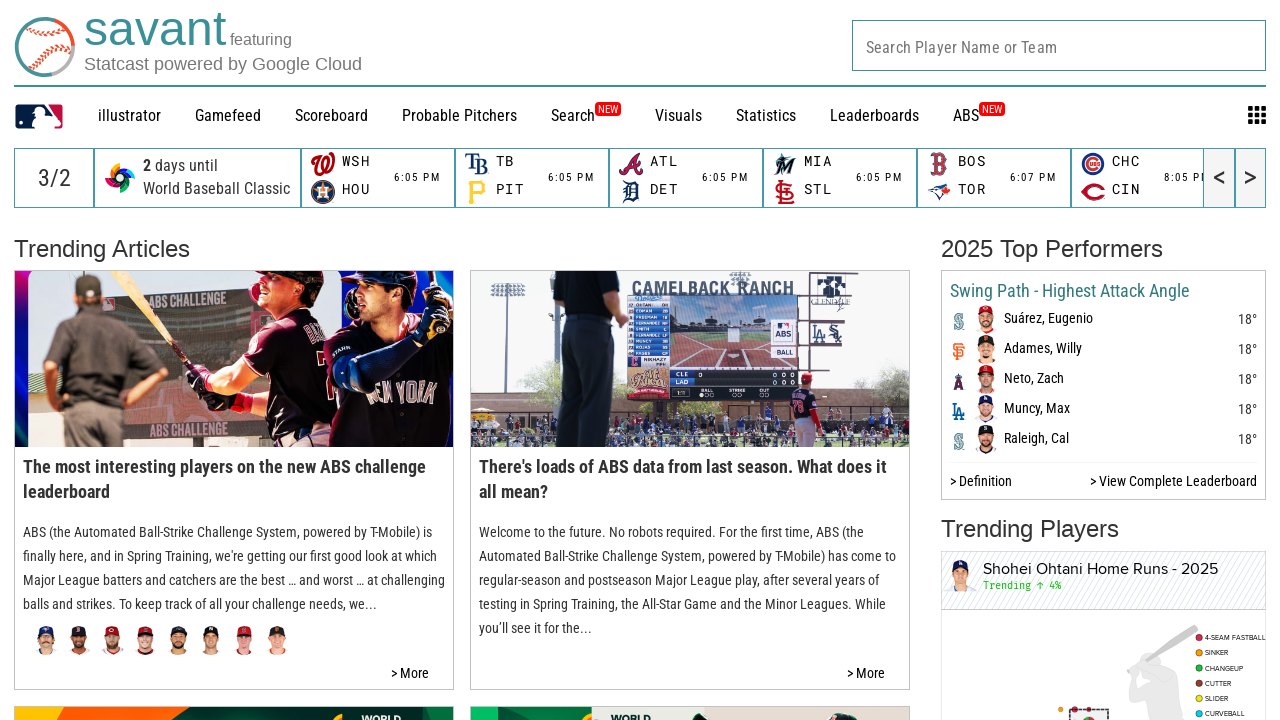